Tests confirm alert by clicking confirm button and dismissing the alert dialog

Starting URL: https://demoqa.com/alerts

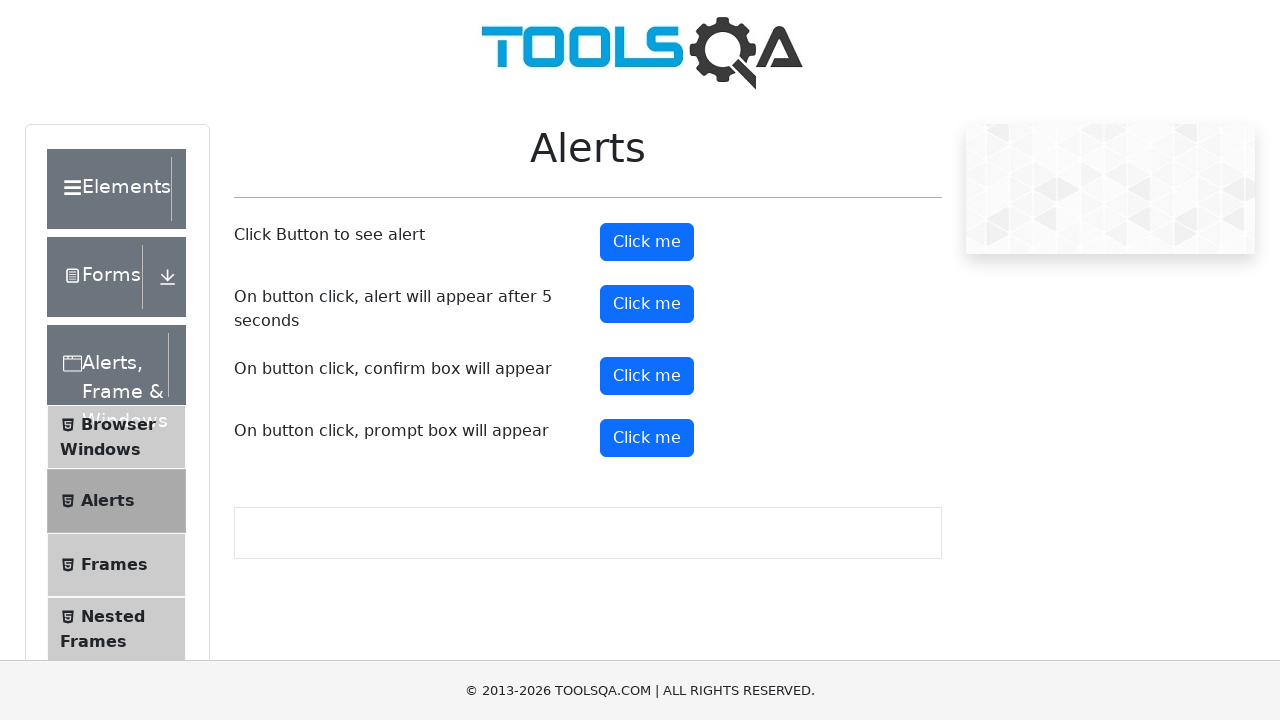

Set up dialog handler to dismiss confirm alert
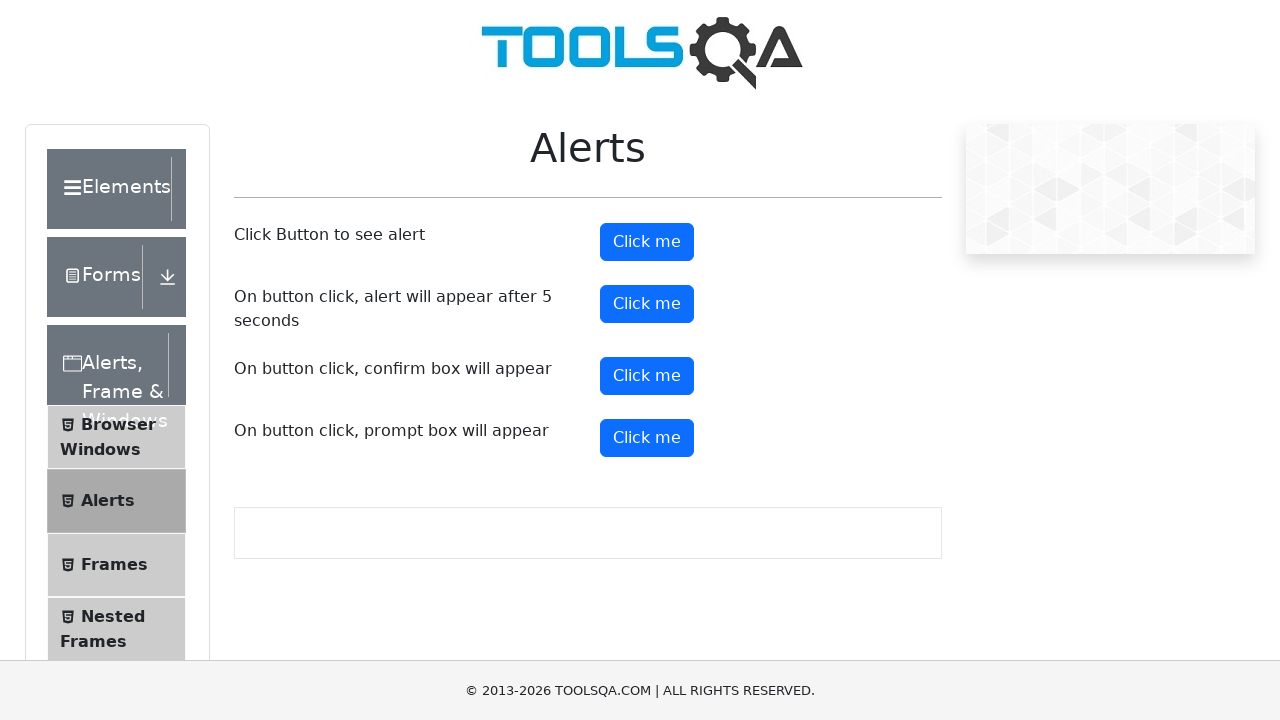

Waited 2 seconds for page to be ready
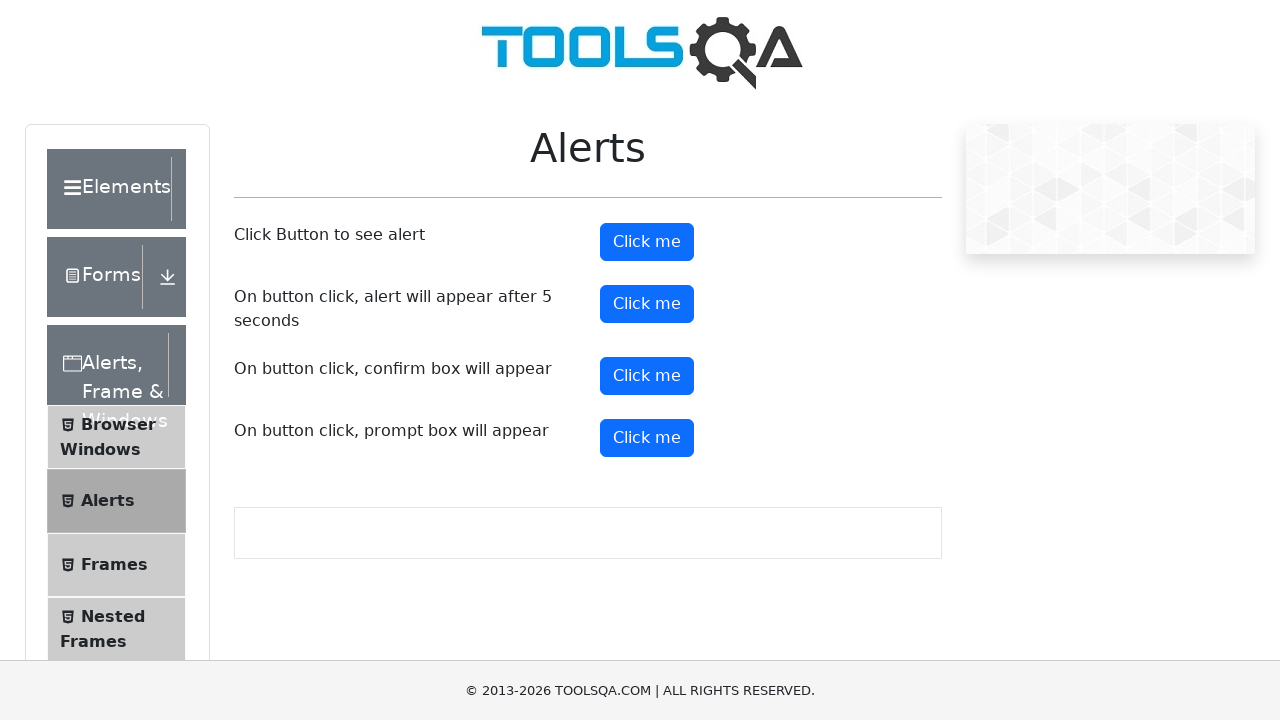

Clicked confirm button to trigger alert dialog at (647, 376) on #confirmButton
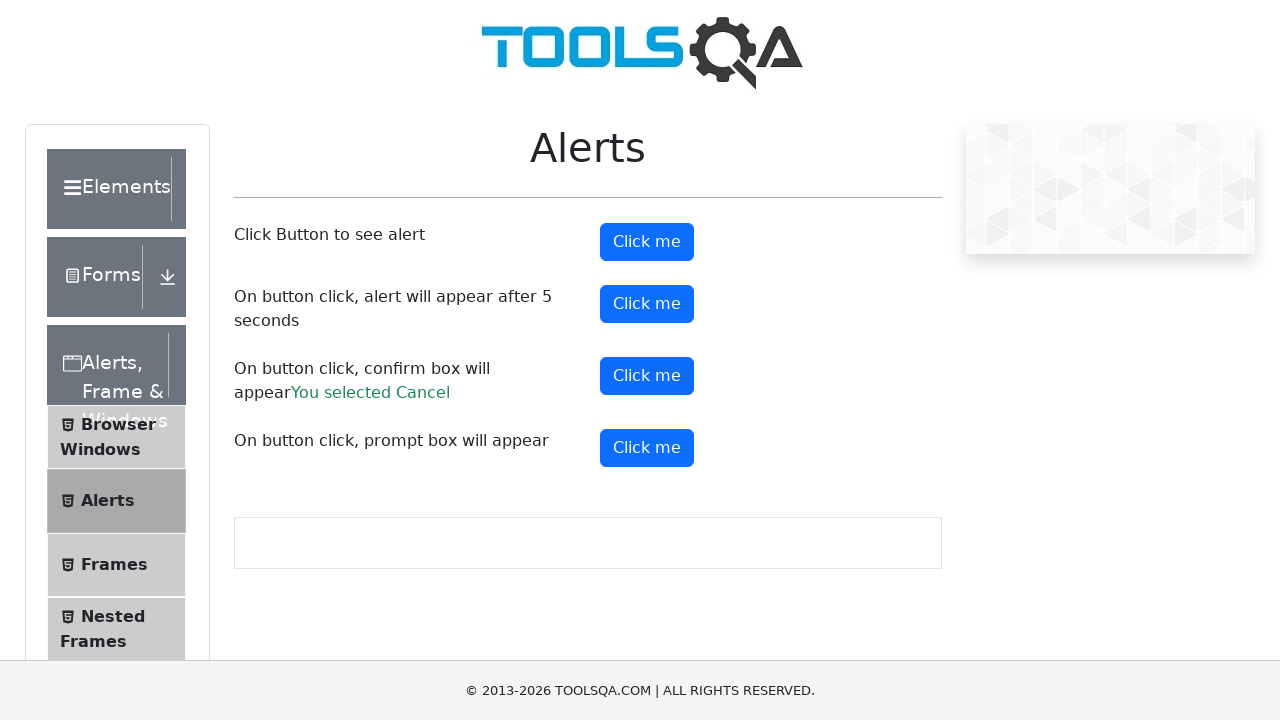

Waited 2 seconds to observe alert dismissal result
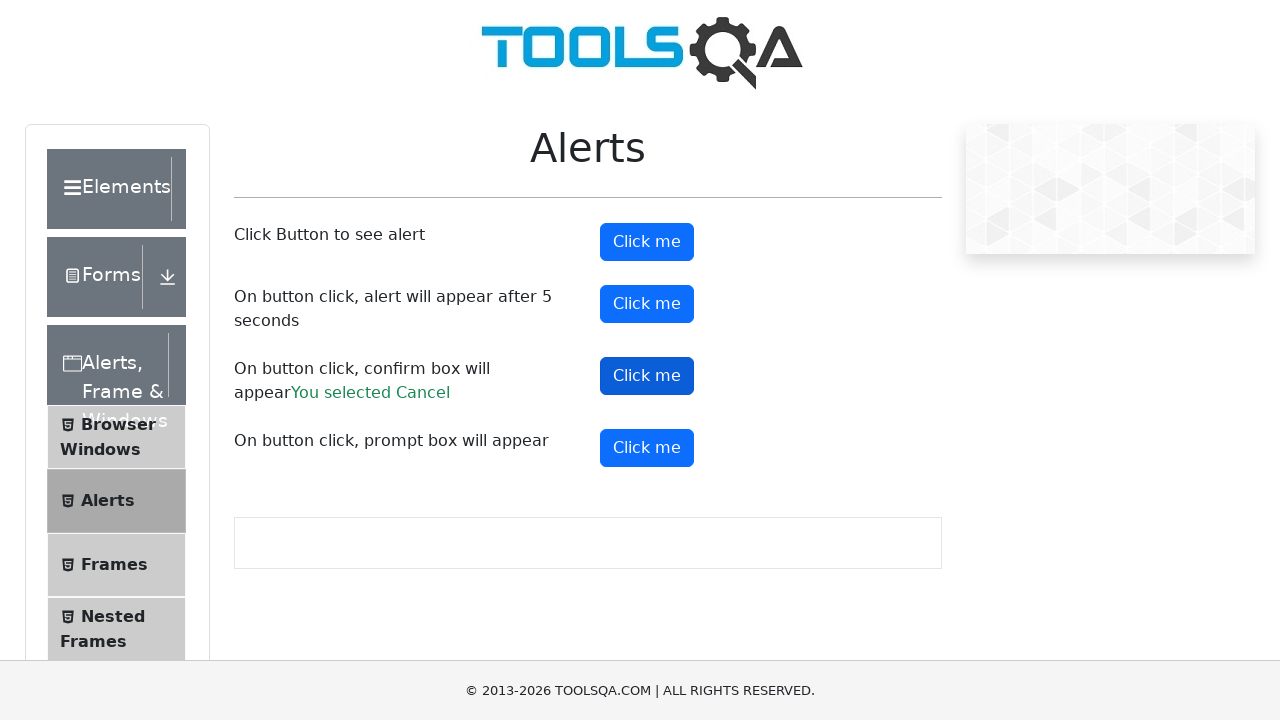

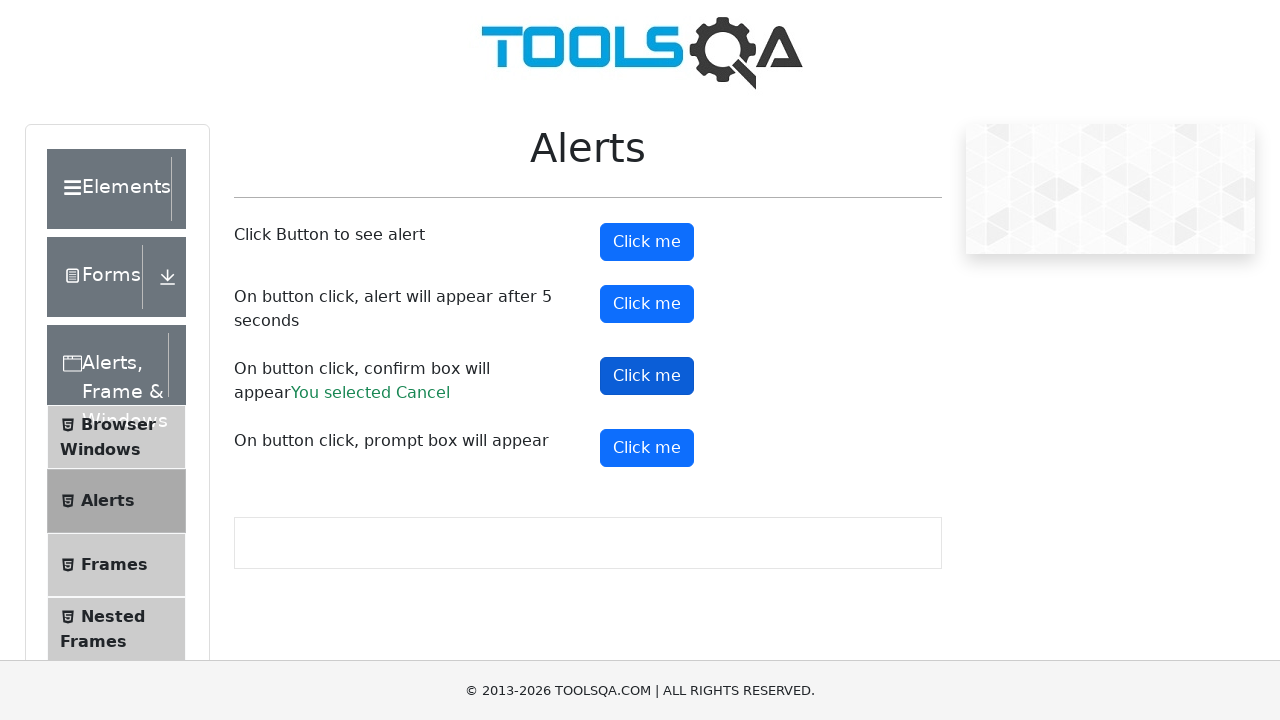